Navigates to a JPG to PDF converter website and attempts to interact with the page using keyboard navigation (pressing down, tab, and enter keys)

Starting URL: https://convertjpgtopdf.org/

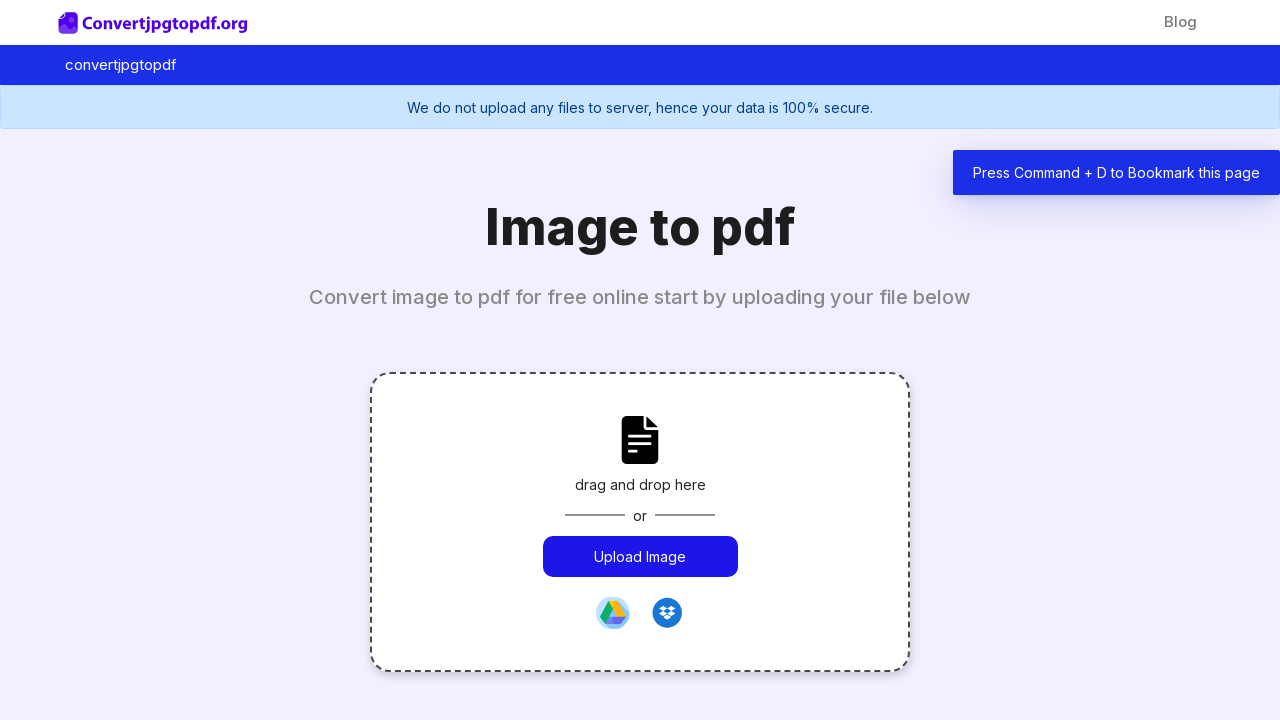

Pressed down arrow key to navigate down the page
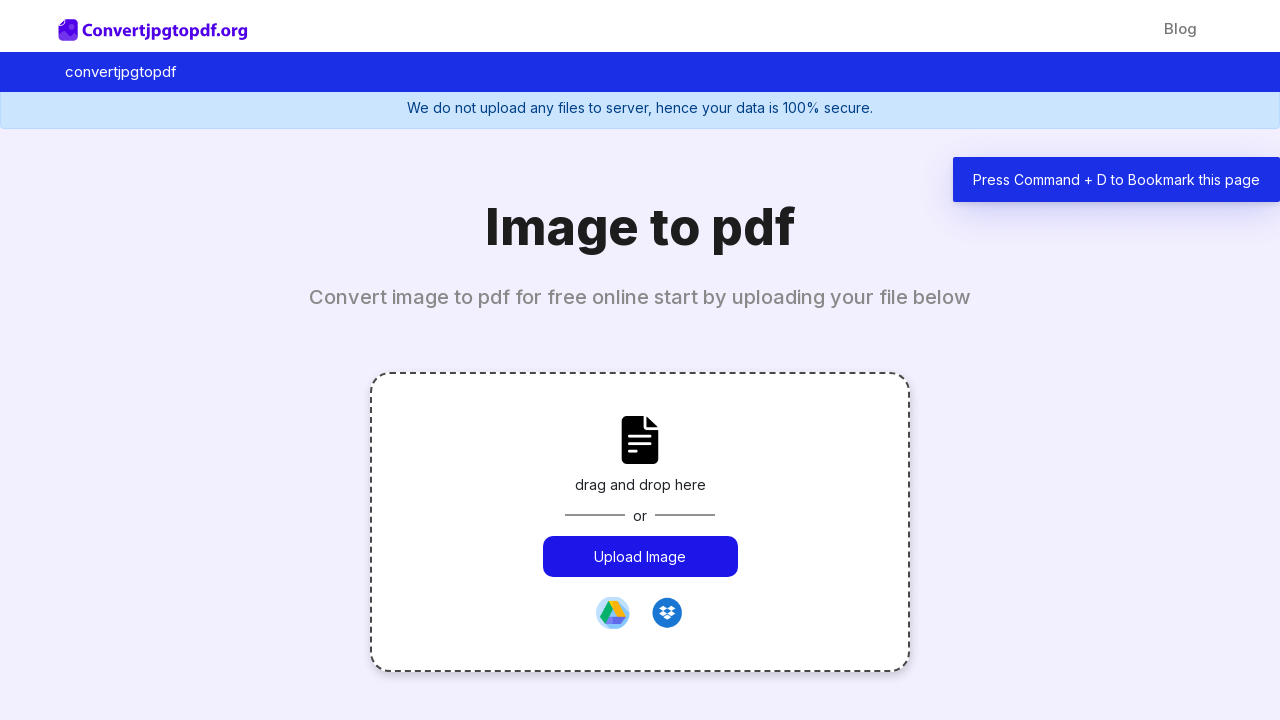

Pressed tab key to move to next focusable element
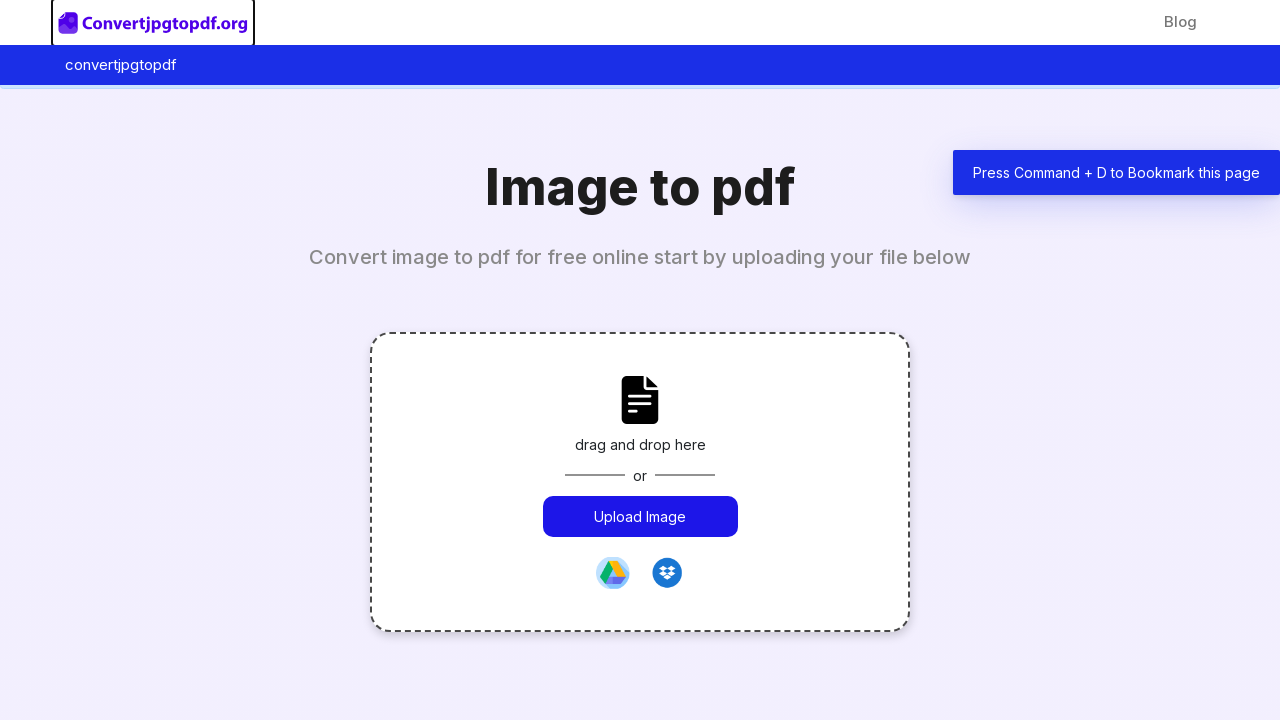

Pressed tab key again to move to next focusable element
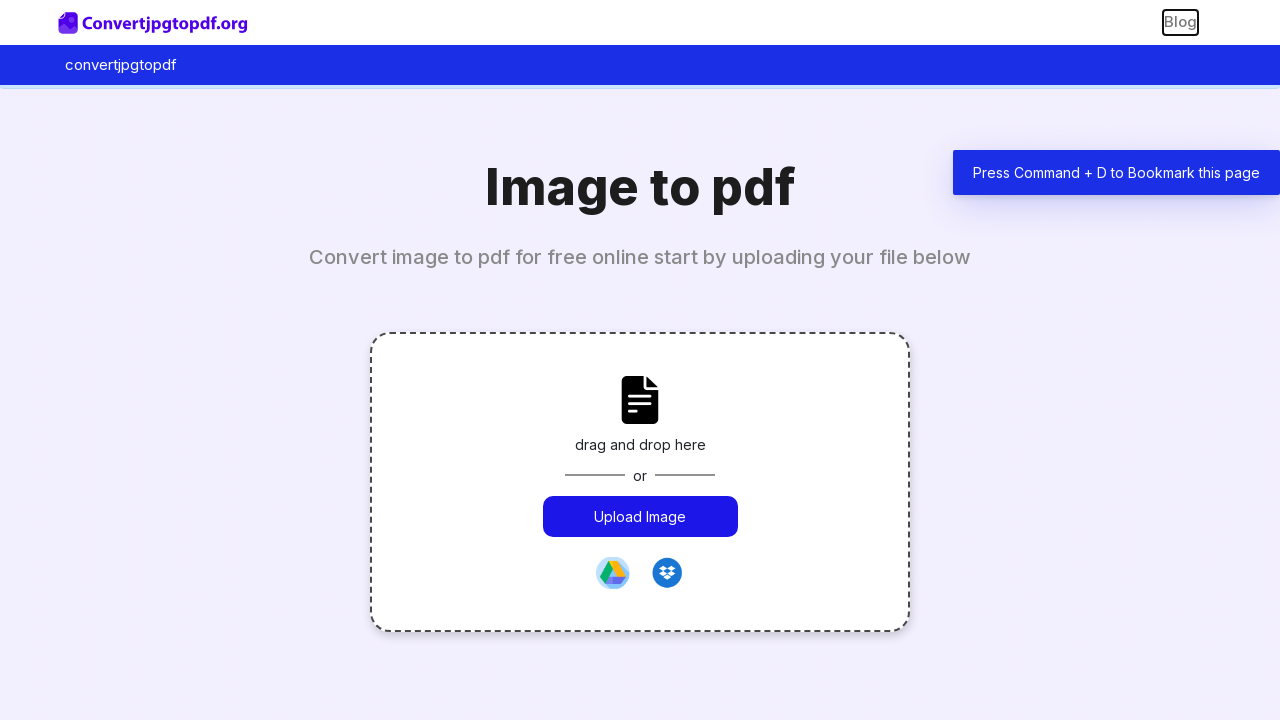

Pressed enter to activate the focused element
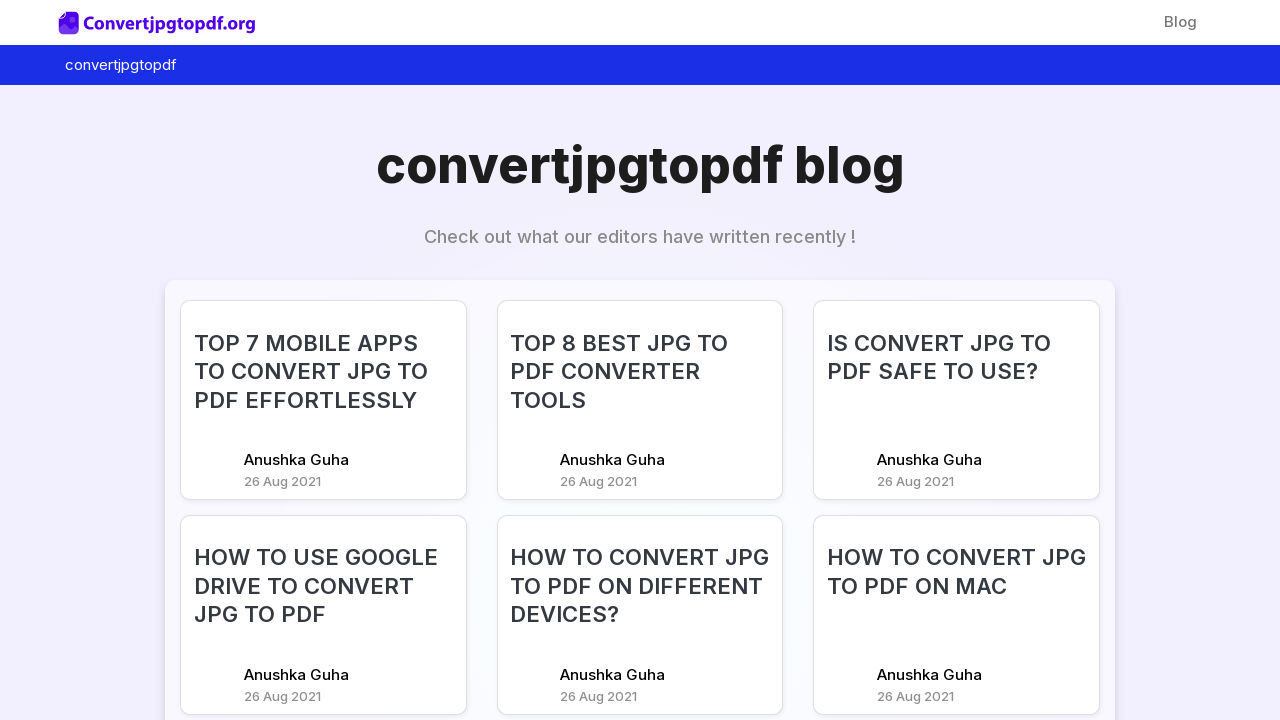

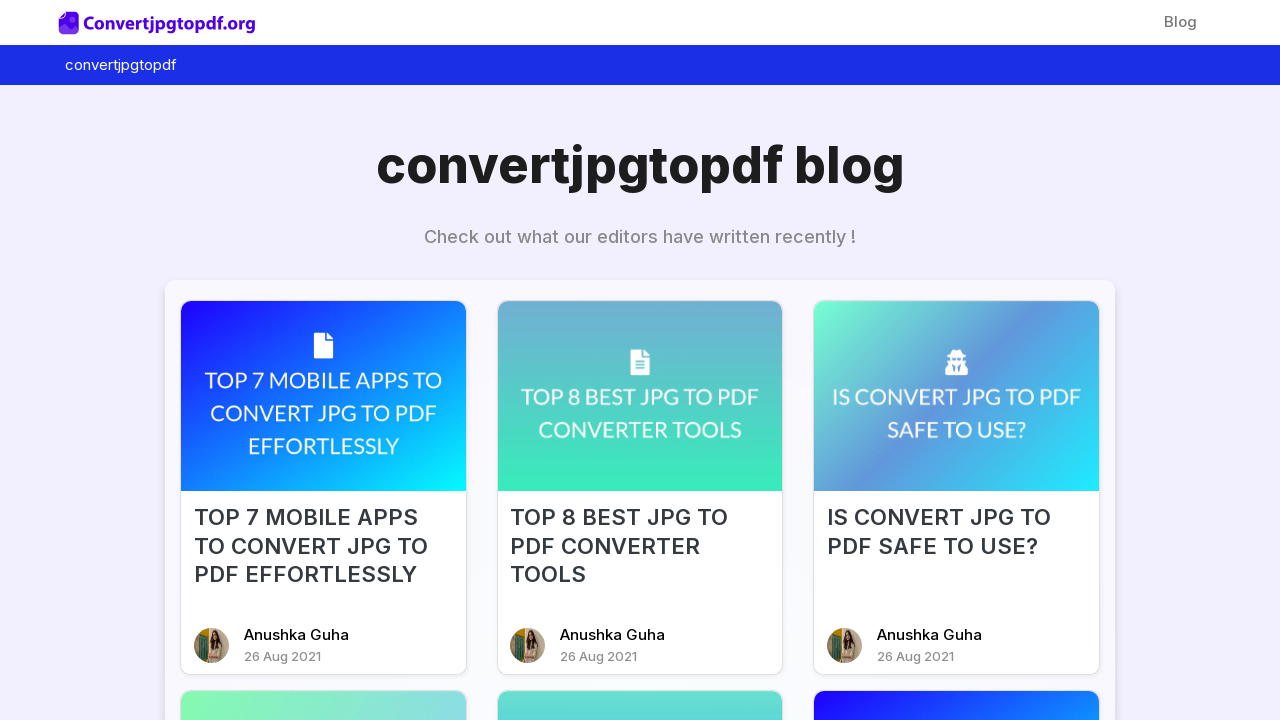